Tests checkbox functionality by clicking a checkbox to select it, verifying it's selected, then clicking again to unselect and verify it's unselected

Starting URL: https://rahulshettyacademy.com/AutomationPractice/

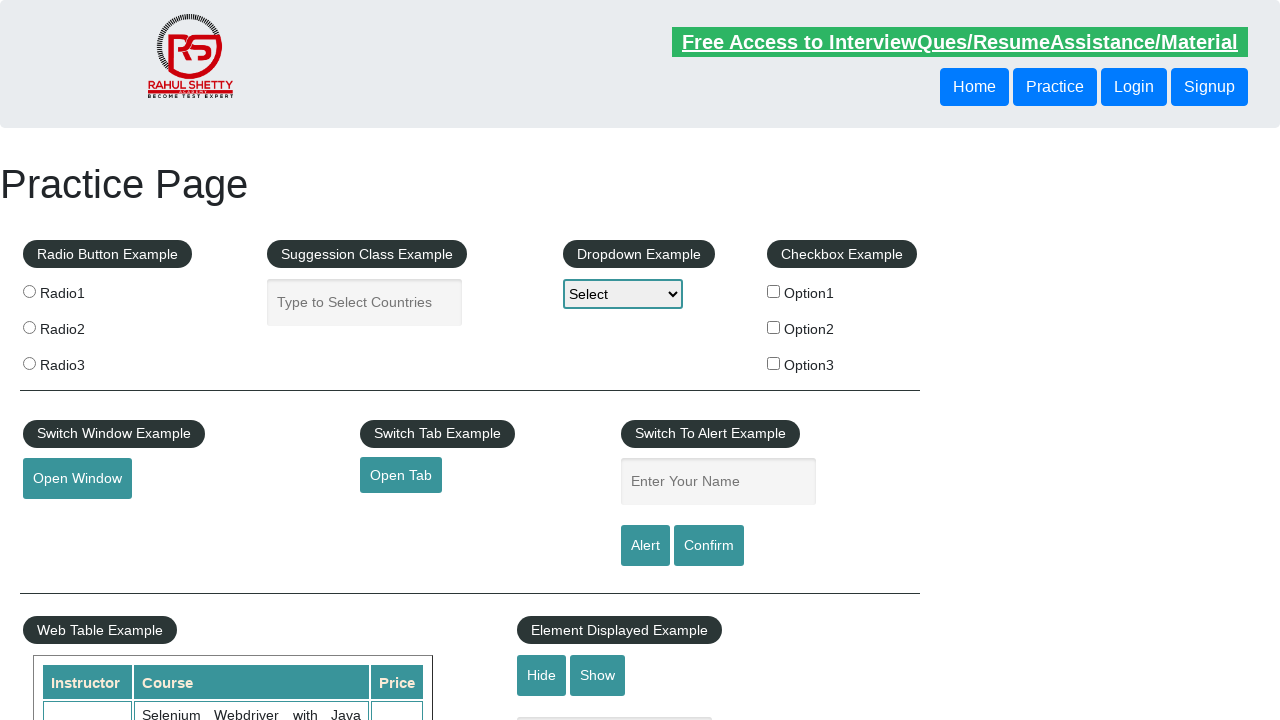

Clicked checkbox option 1 to select it at (774, 291) on #checkBoxOption1
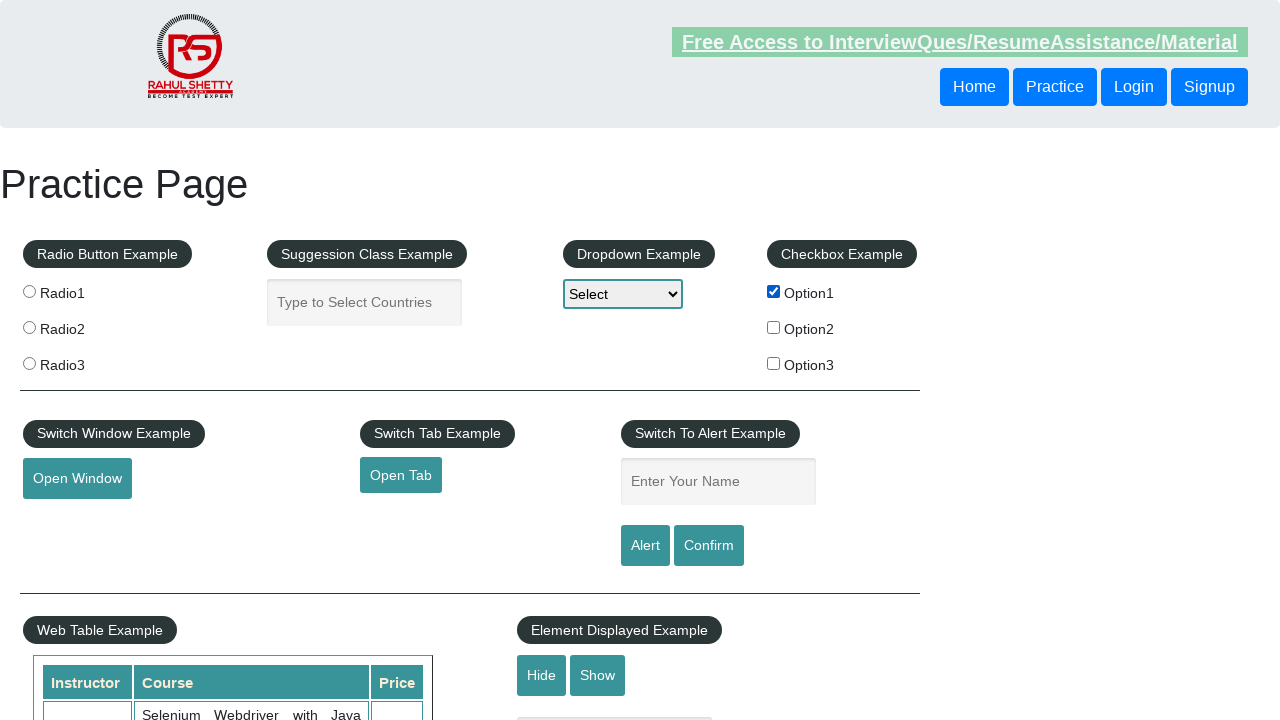

Verified checkbox option 1 is selected
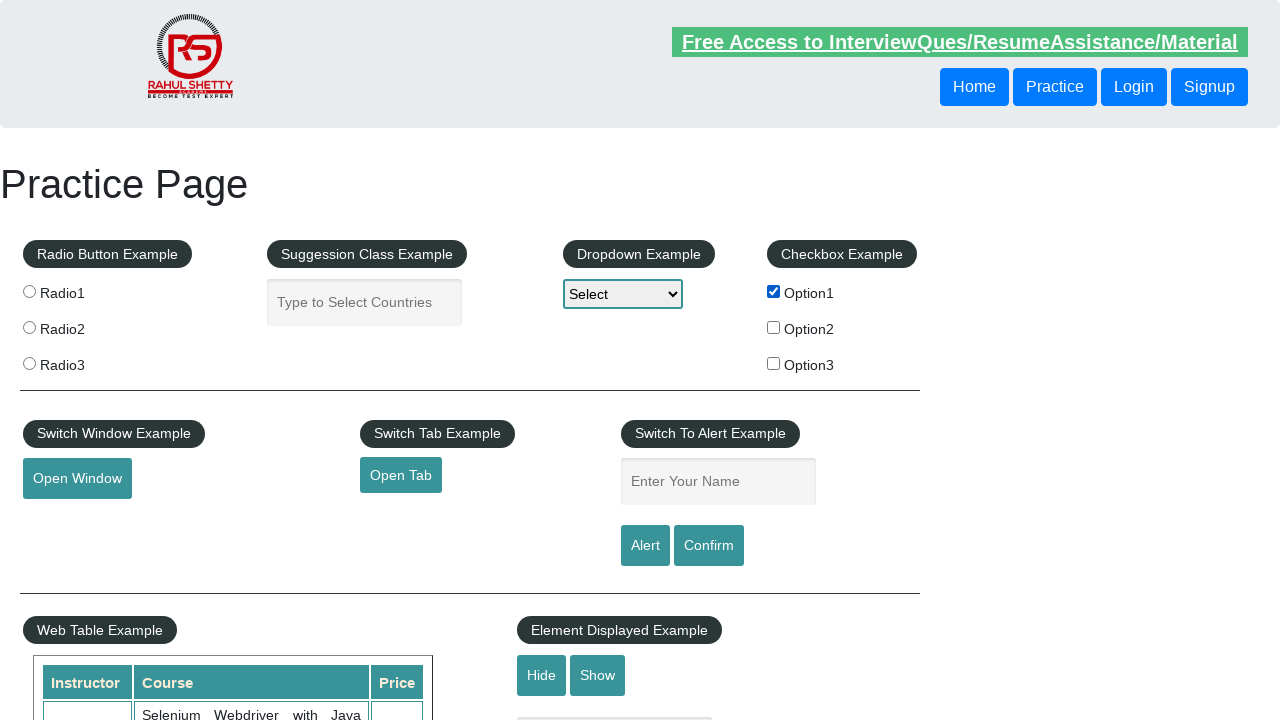

Clicked checkbox option 1 again to unselect it at (774, 291) on #checkBoxOption1
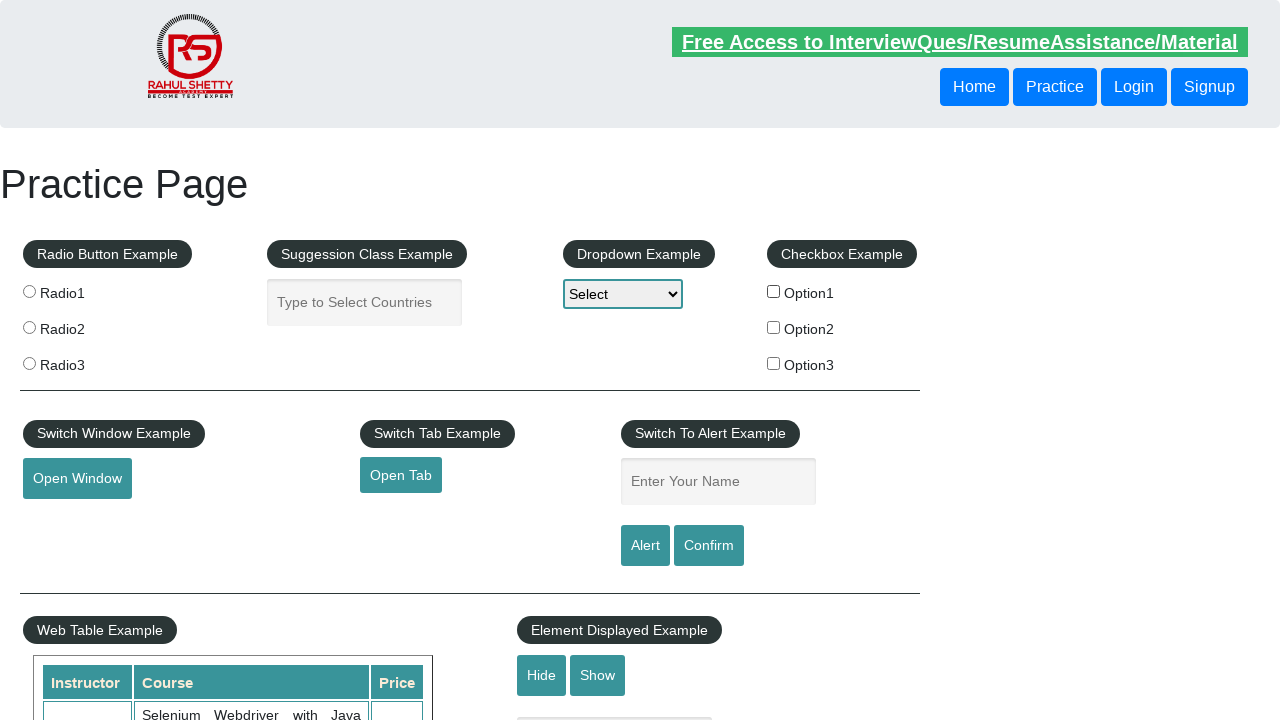

Verified checkbox option 1 is unselected
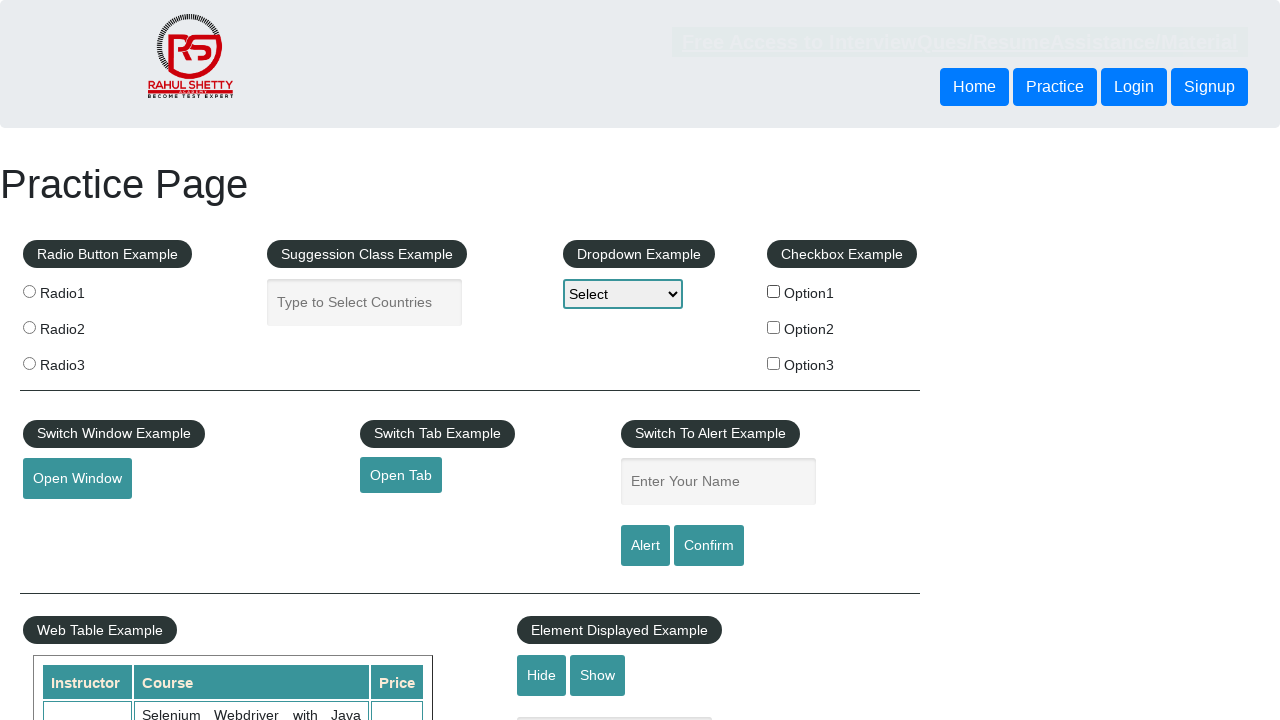

Retrieved total checkbox count: 3
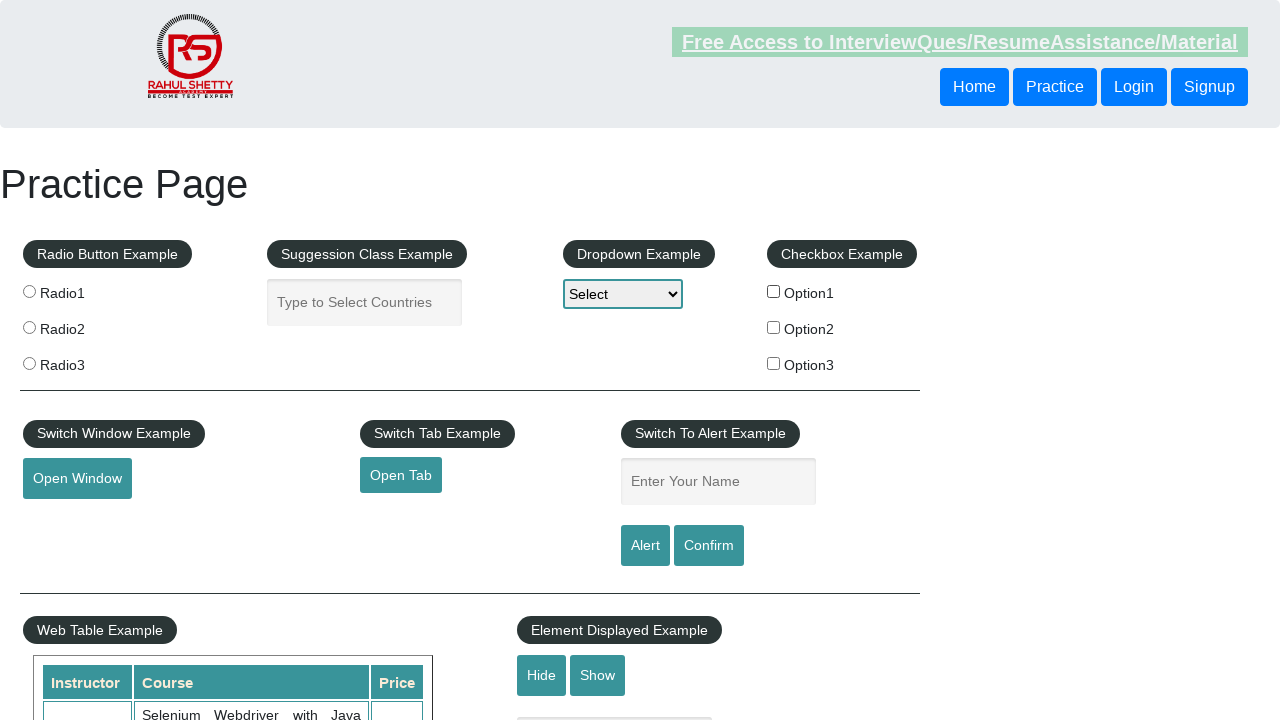

Printed total checkbox count: 3
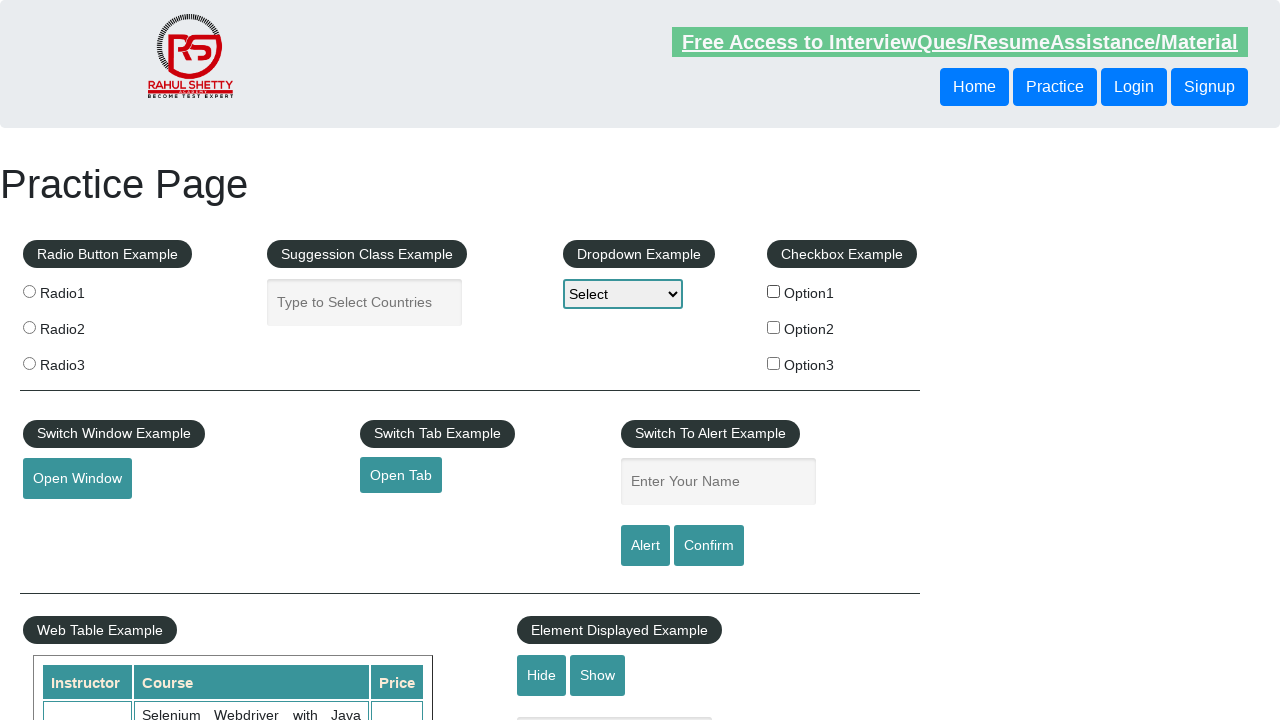

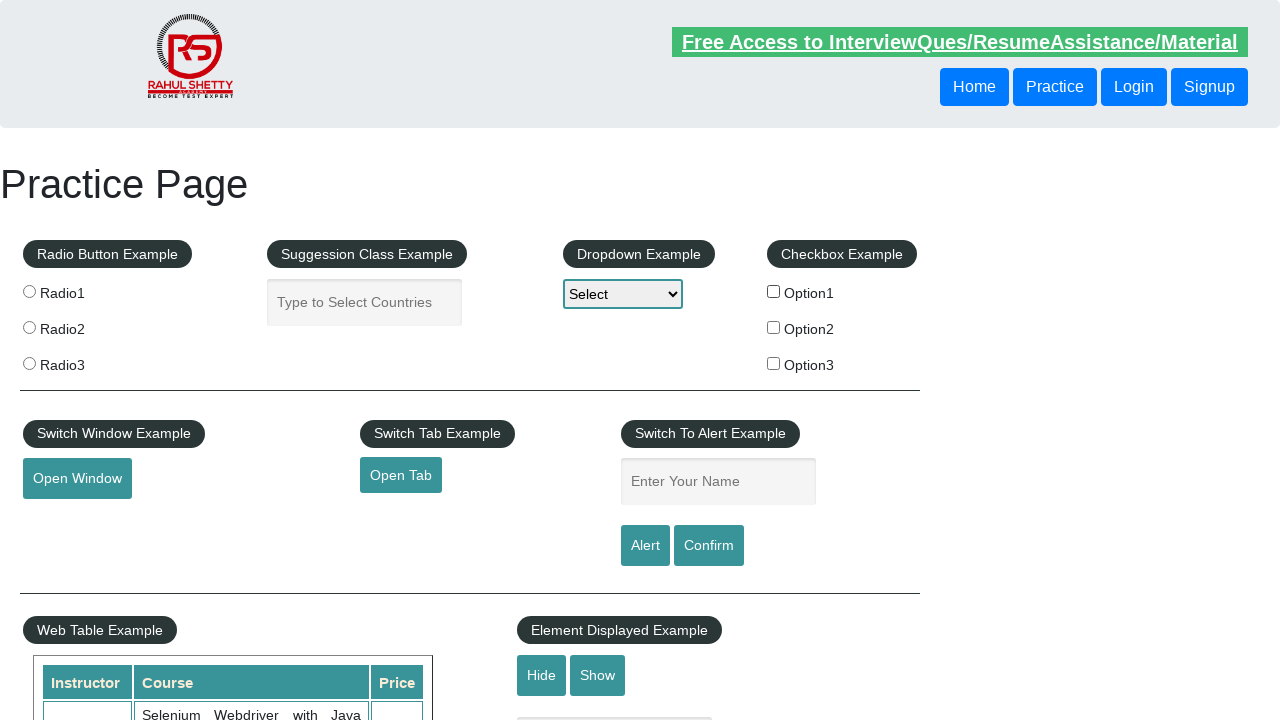